Tests static dropdown functionality by selecting different options using index, value, and visible text methods

Starting URL: https://rahulshettyacademy.com/dropdownsPractise/

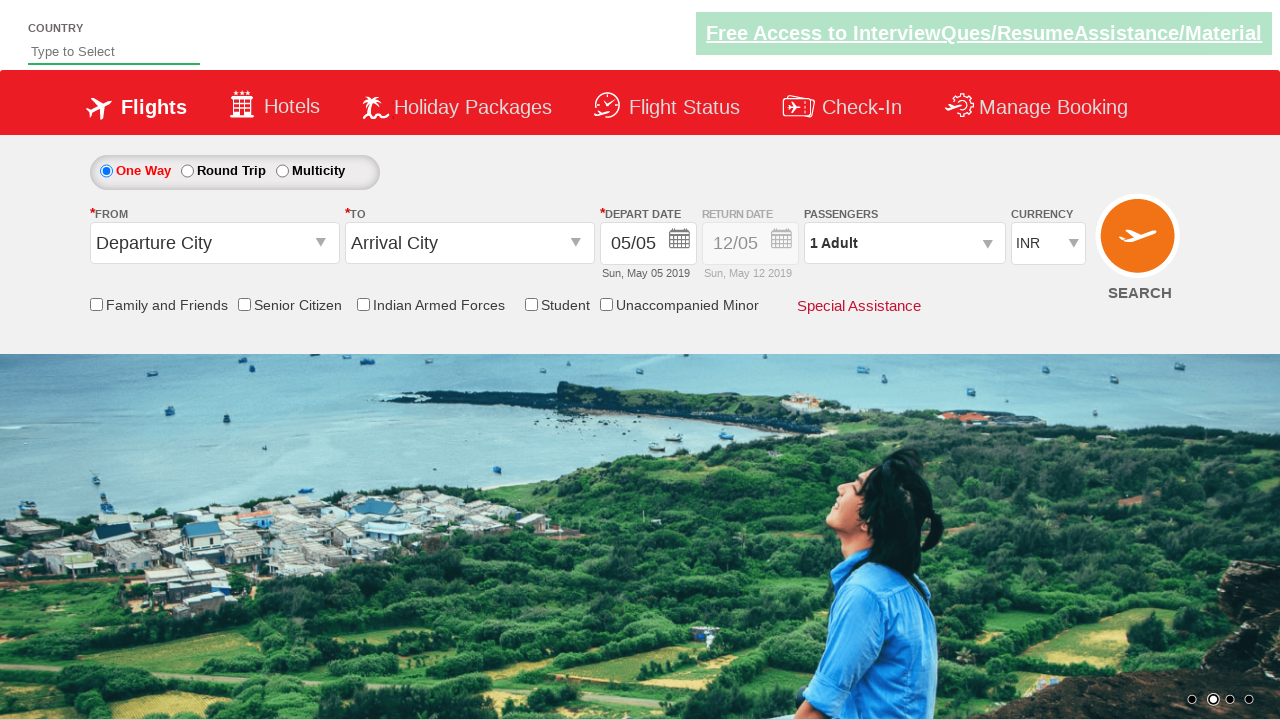

Selected currency dropdown option by index 3 on select#ctl00_mainContent_DropDownListCurrency
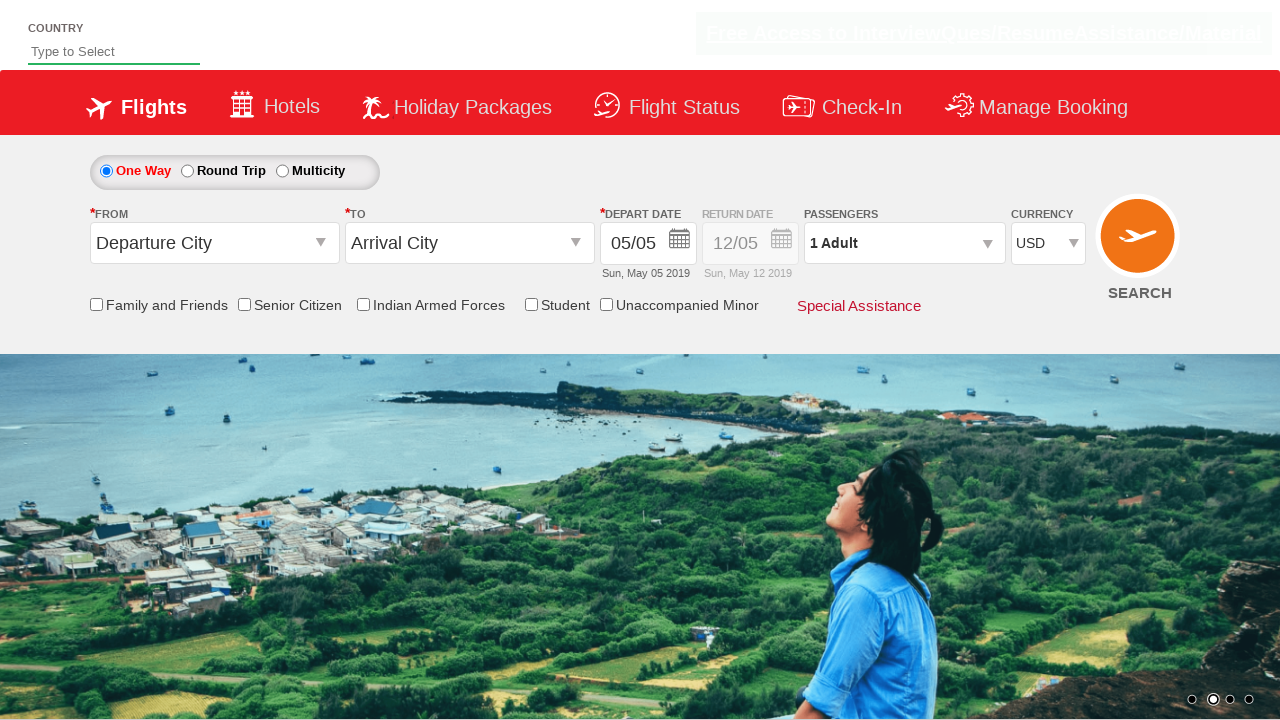

Selected currency dropdown option with value 'AED' on select#ctl00_mainContent_DropDownListCurrency
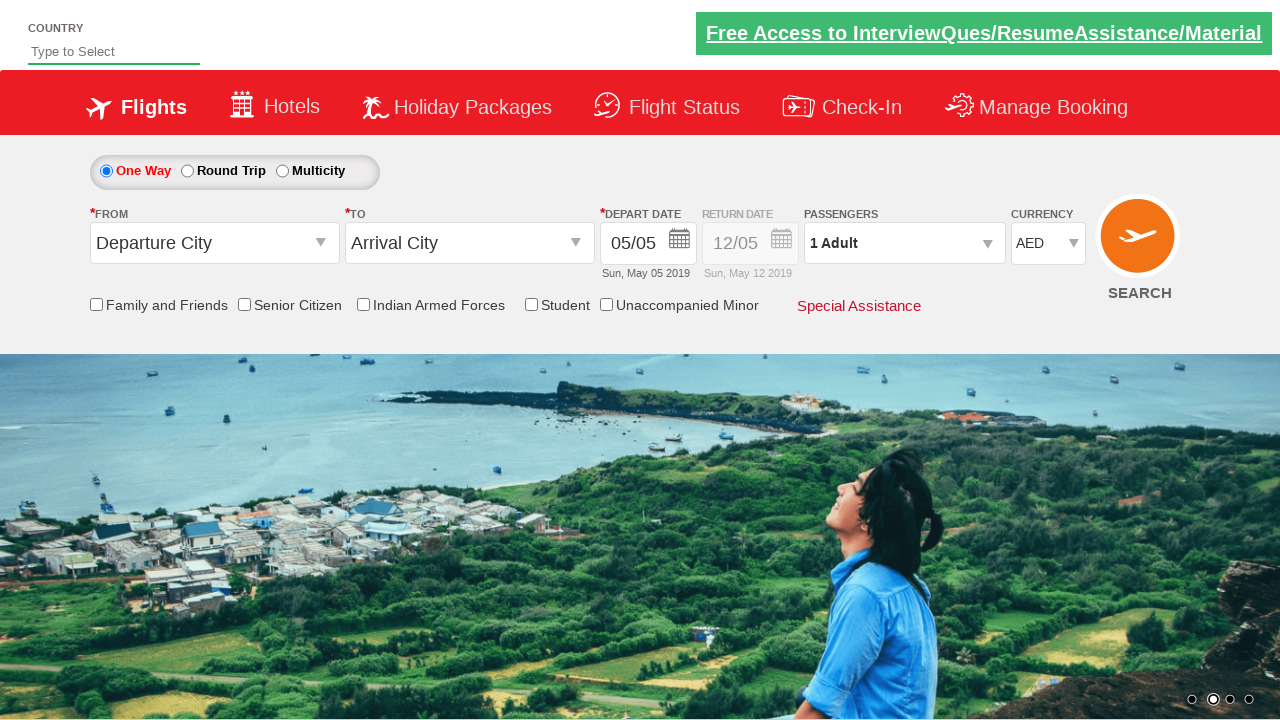

Selected currency dropdown option with label 'INR' on select#ctl00_mainContent_DropDownListCurrency
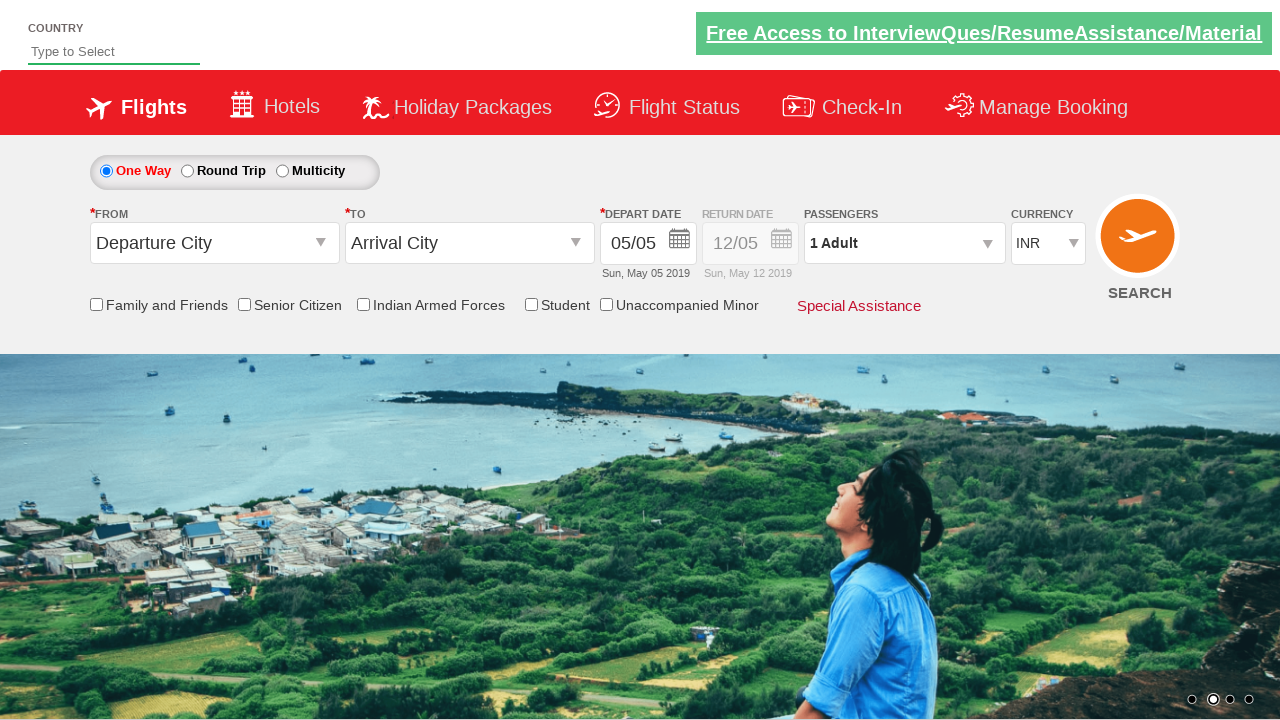

Clicked on passenger info section at (904, 243) on #divpaxinfo
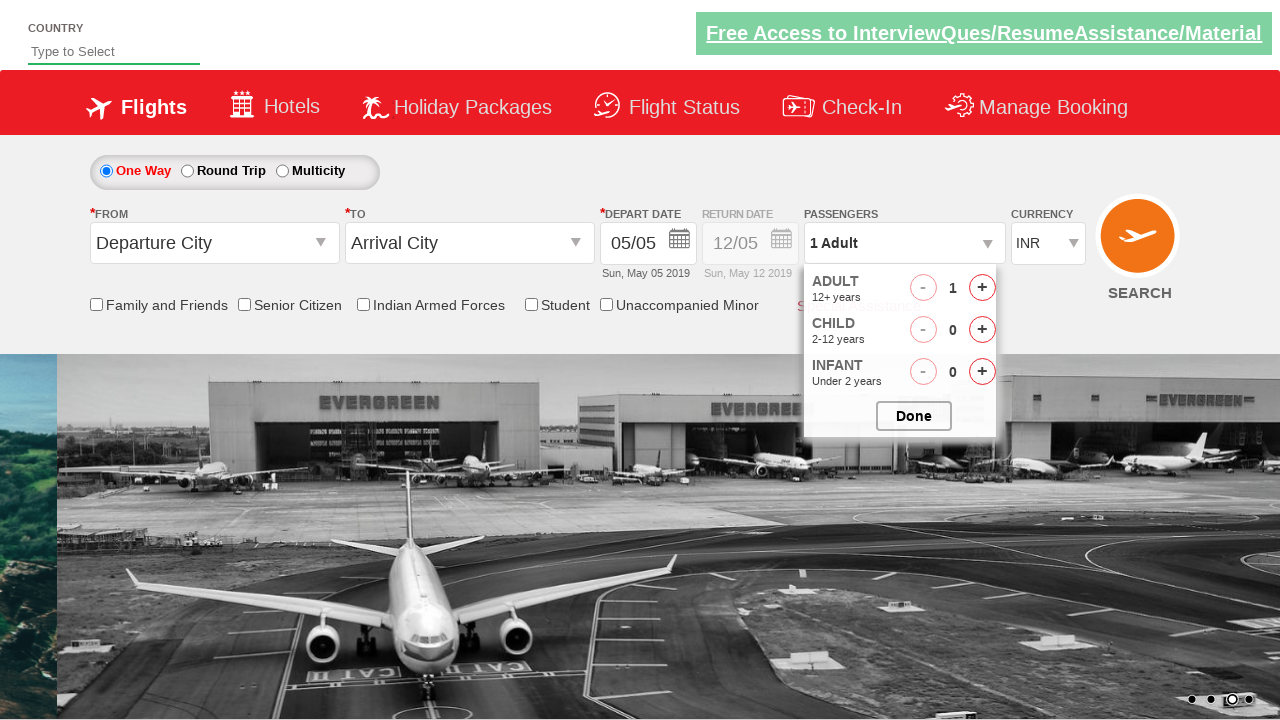

Clicked to increment adult count at (982, 288) on #hrefIncAdt
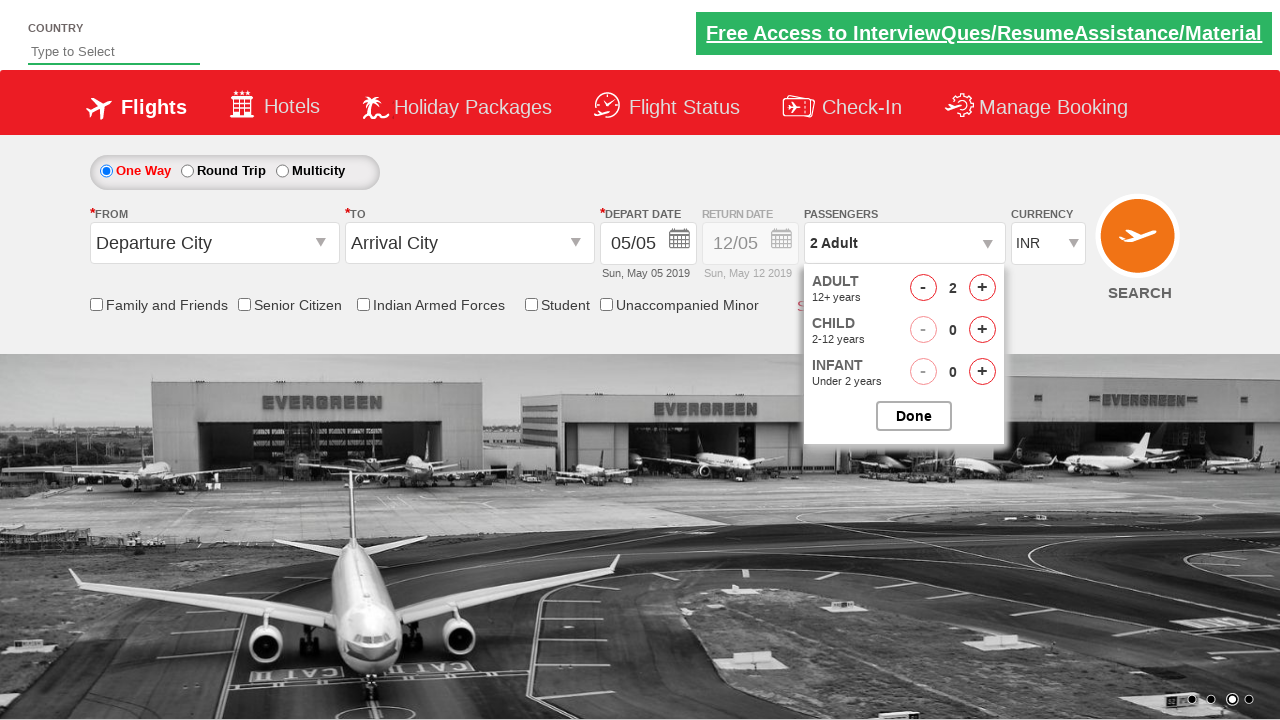

Clicked to increment adult count (iteration 1 of 3) at (982, 288) on #hrefIncAdt
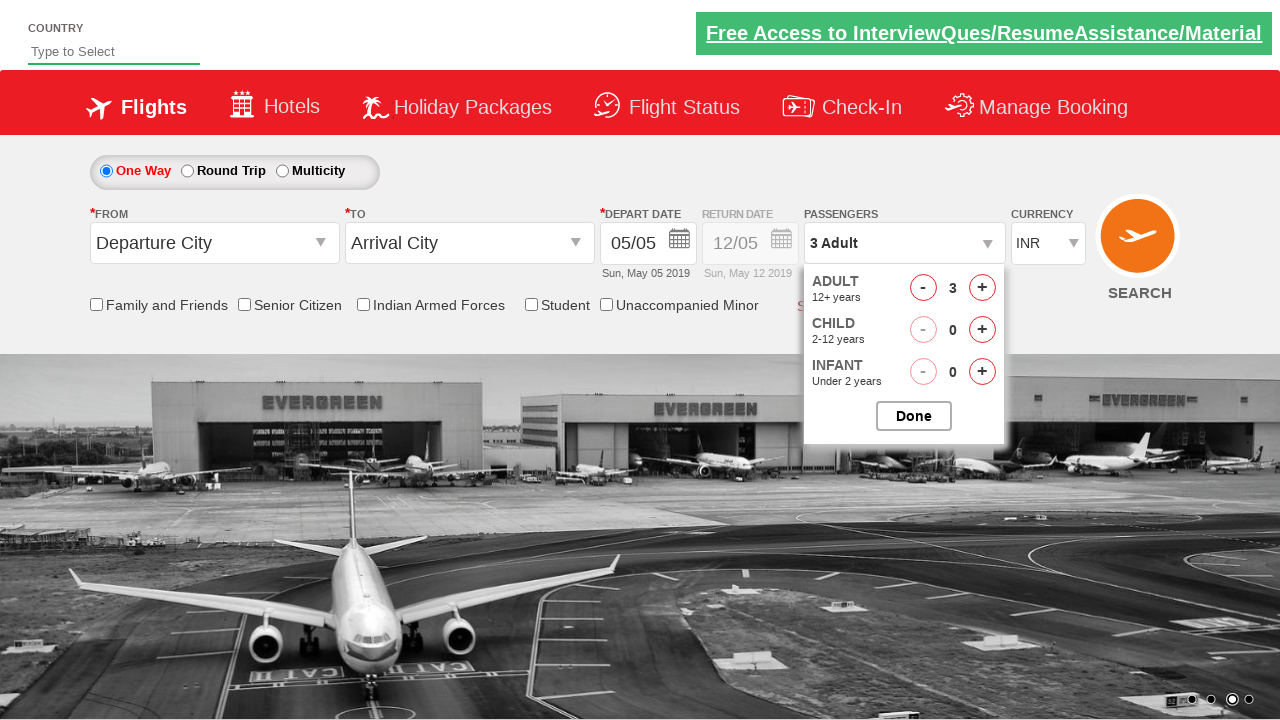

Clicked to increment adult count (iteration 2 of 3) at (982, 288) on #hrefIncAdt
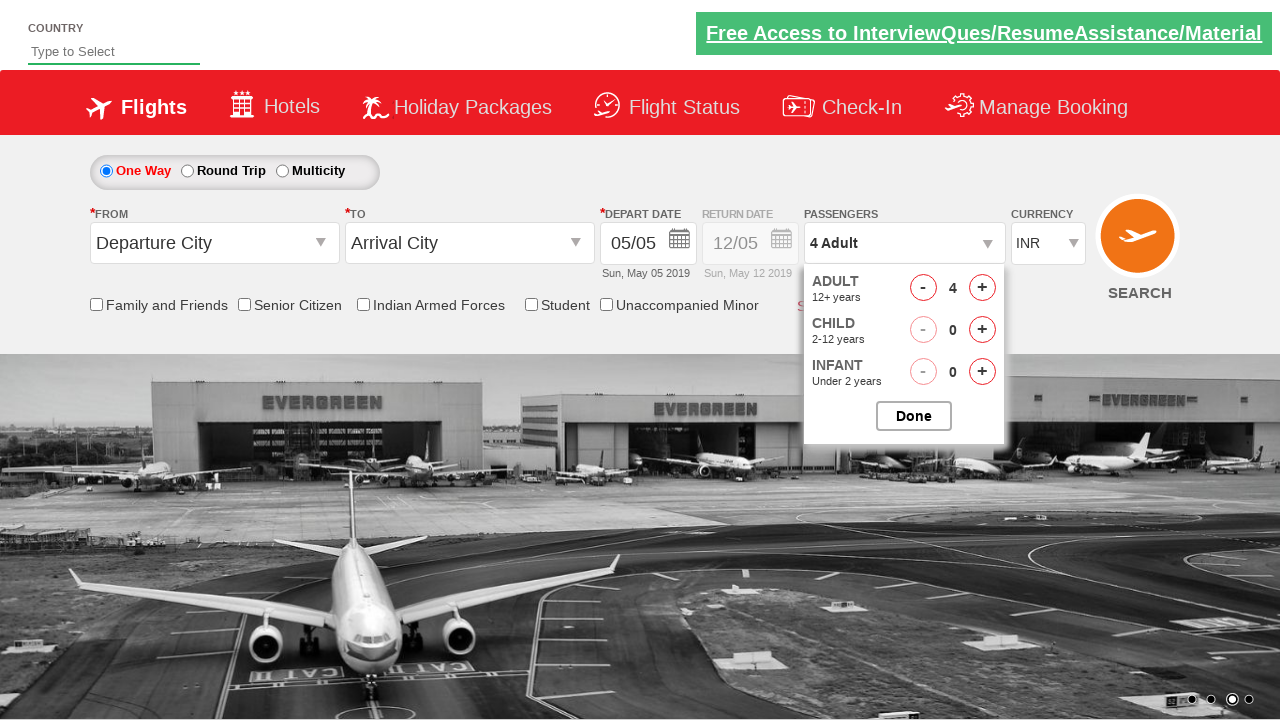

Clicked to increment adult count (iteration 3 of 3) at (982, 288) on #hrefIncAdt
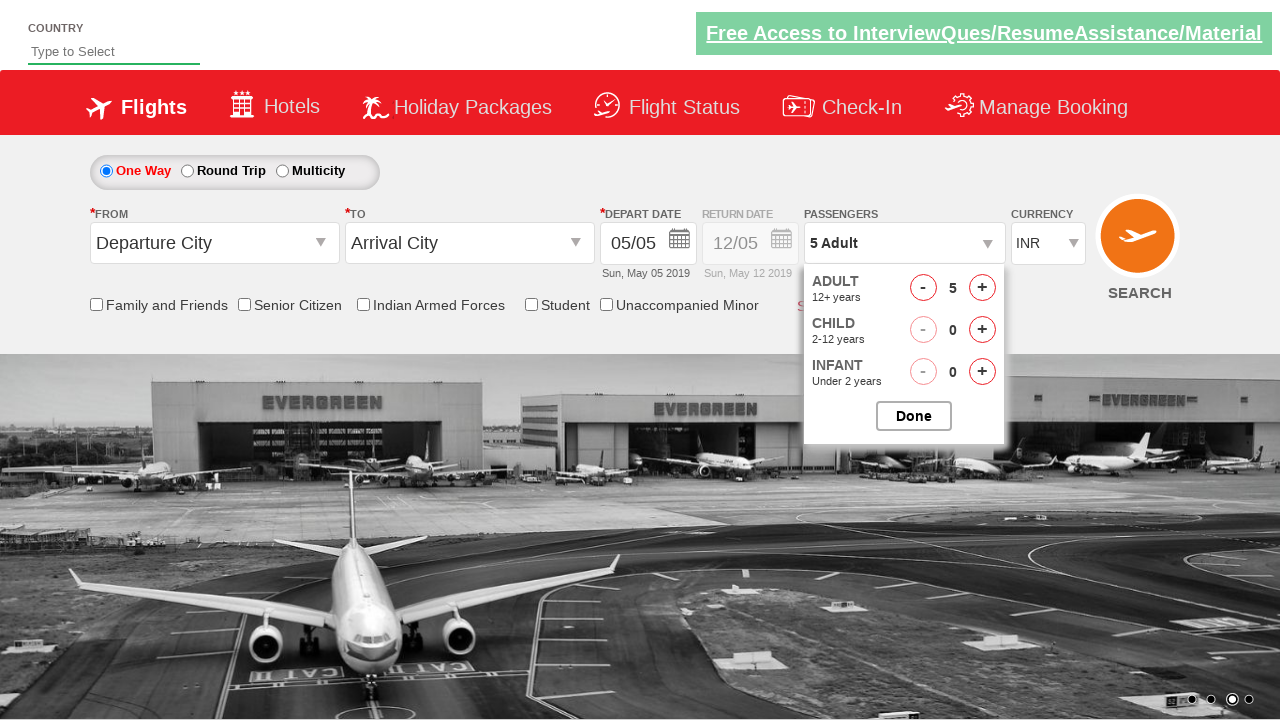

Clicked to increment adult count (second loop iteration 1 of 3) at (982, 288) on #hrefIncAdt
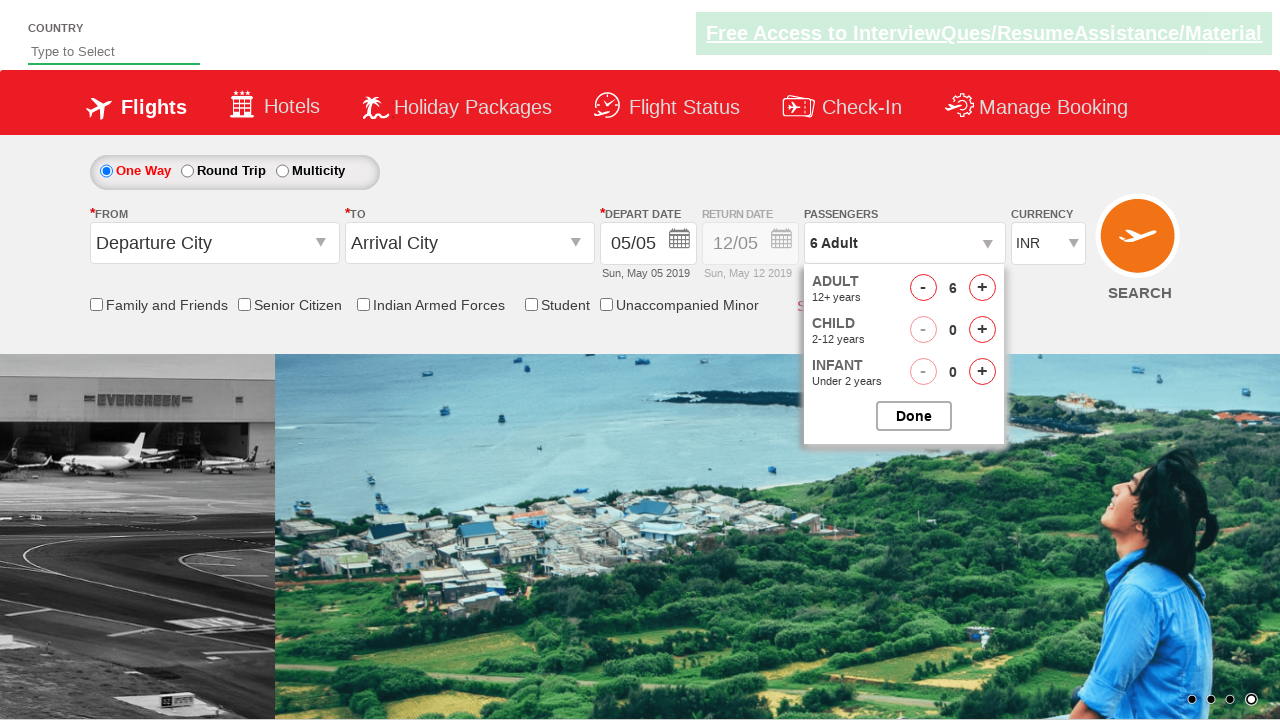

Clicked to increment adult count (second loop iteration 2 of 3) at (982, 288) on #hrefIncAdt
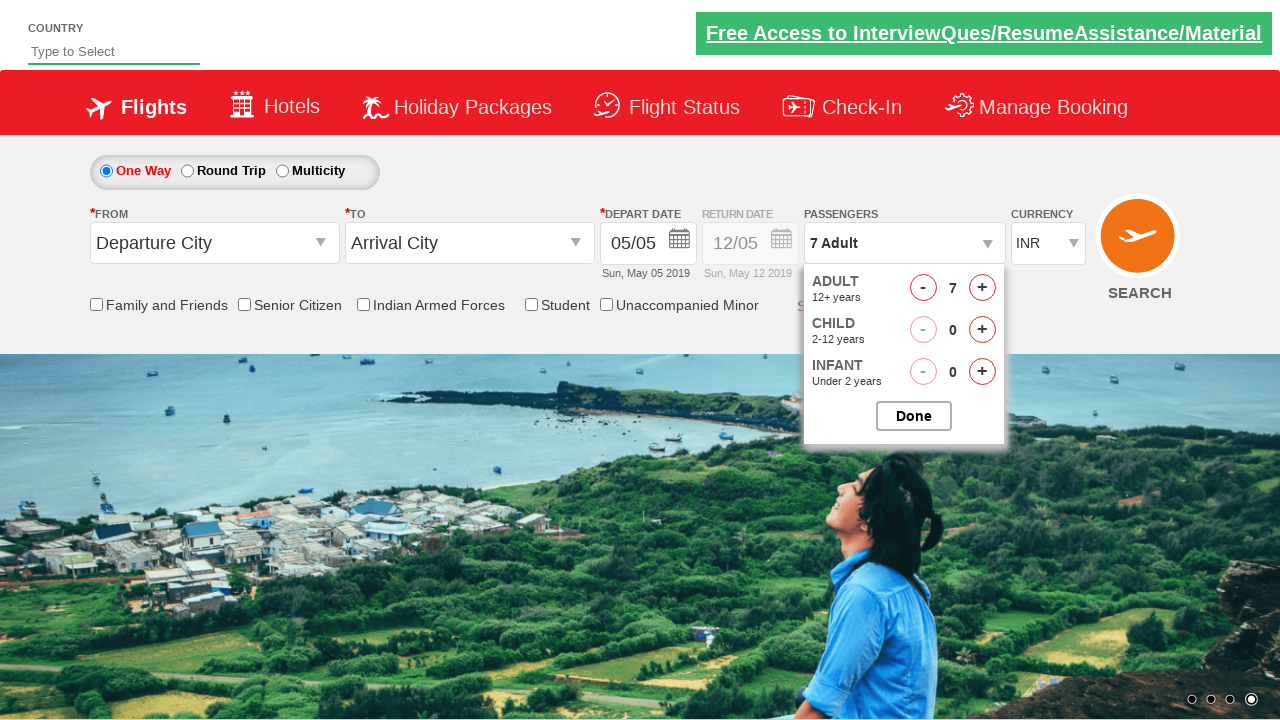

Clicked to increment adult count (second loop iteration 3 of 3) at (982, 288) on #hrefIncAdt
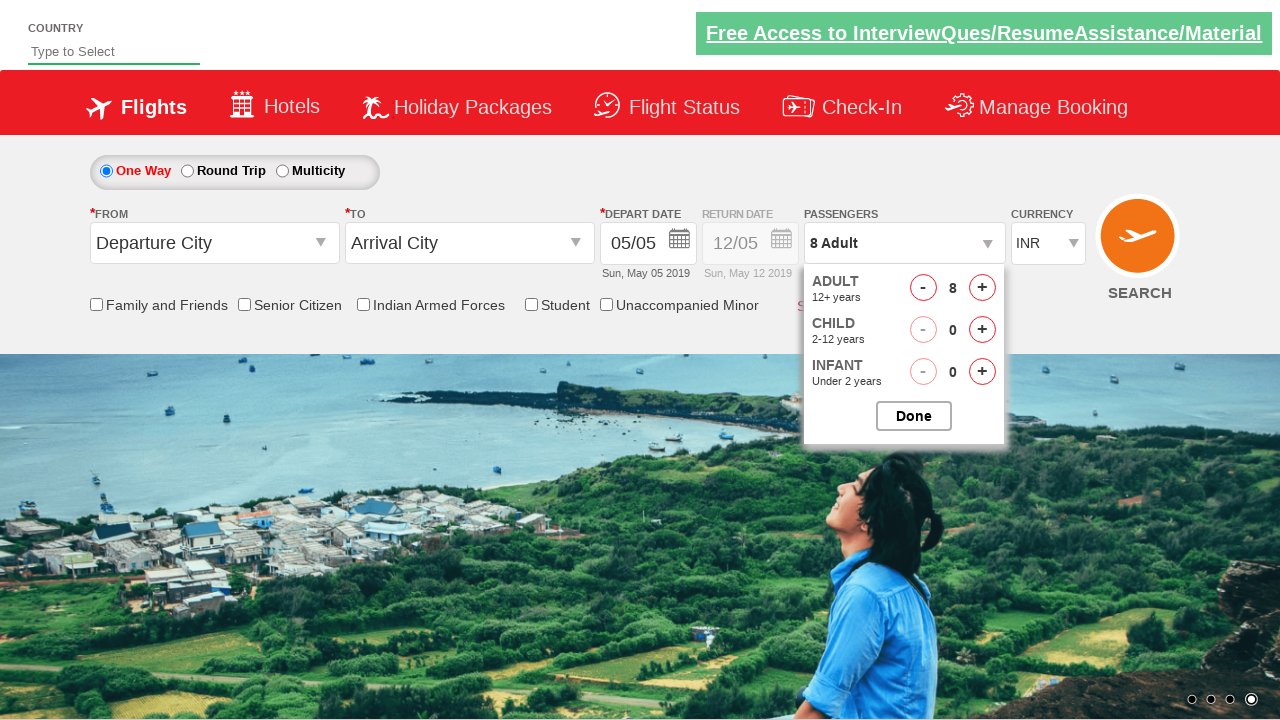

Closed passenger selection dialog at (914, 416) on #btnclosepaxoption
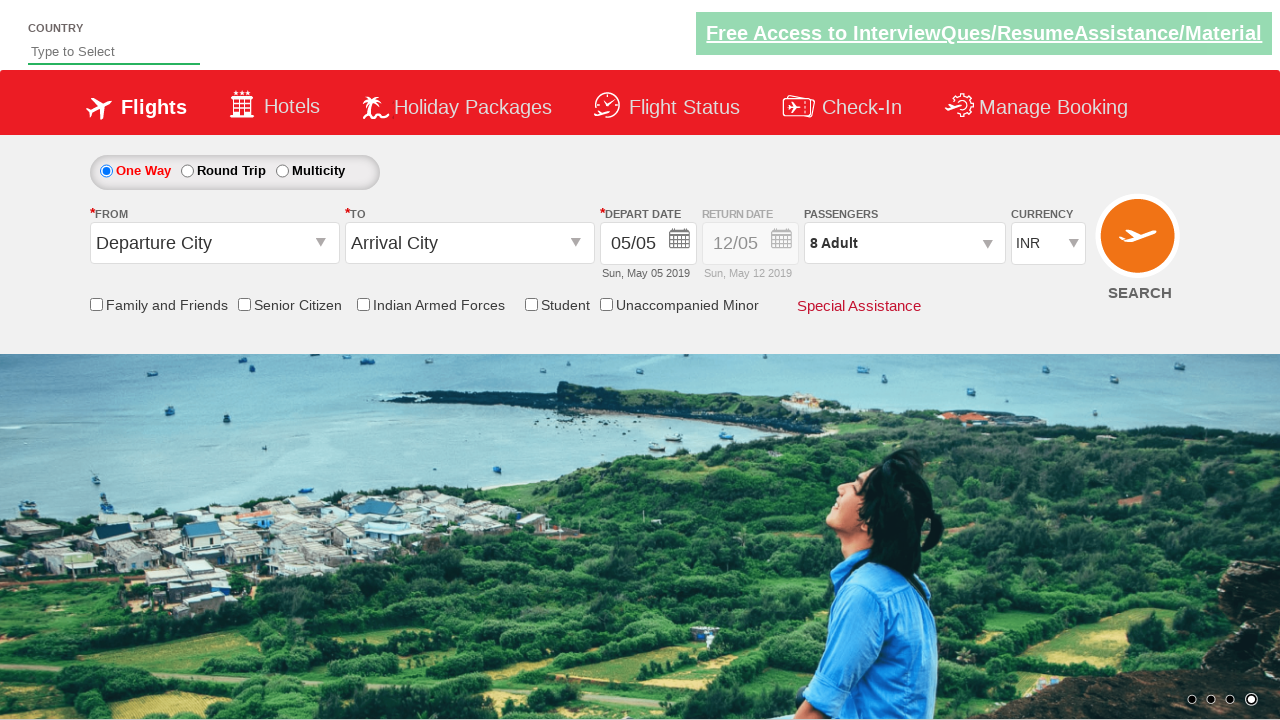

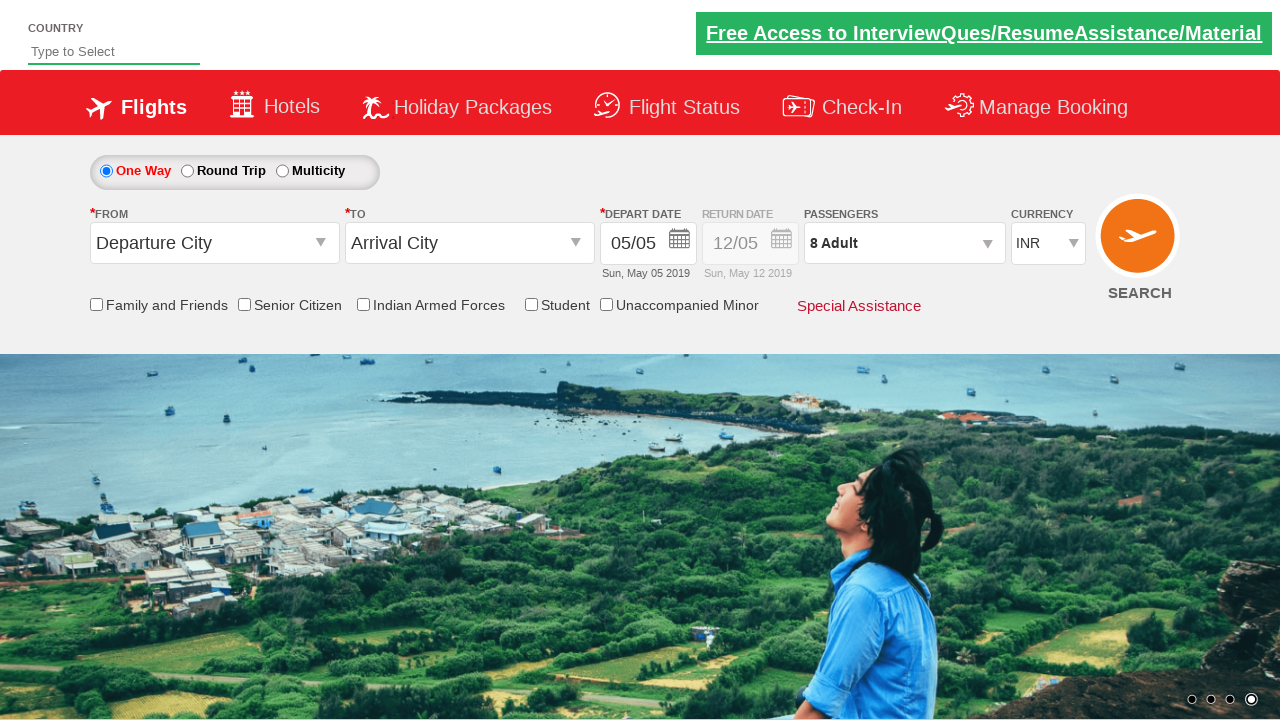